Tests a math quiz page by reading two numbers displayed on the page, calculating their sum, selecting the correct answer from a dropdown menu, and submitting the form.

Starting URL: http://suninjuly.github.io/selects1.html

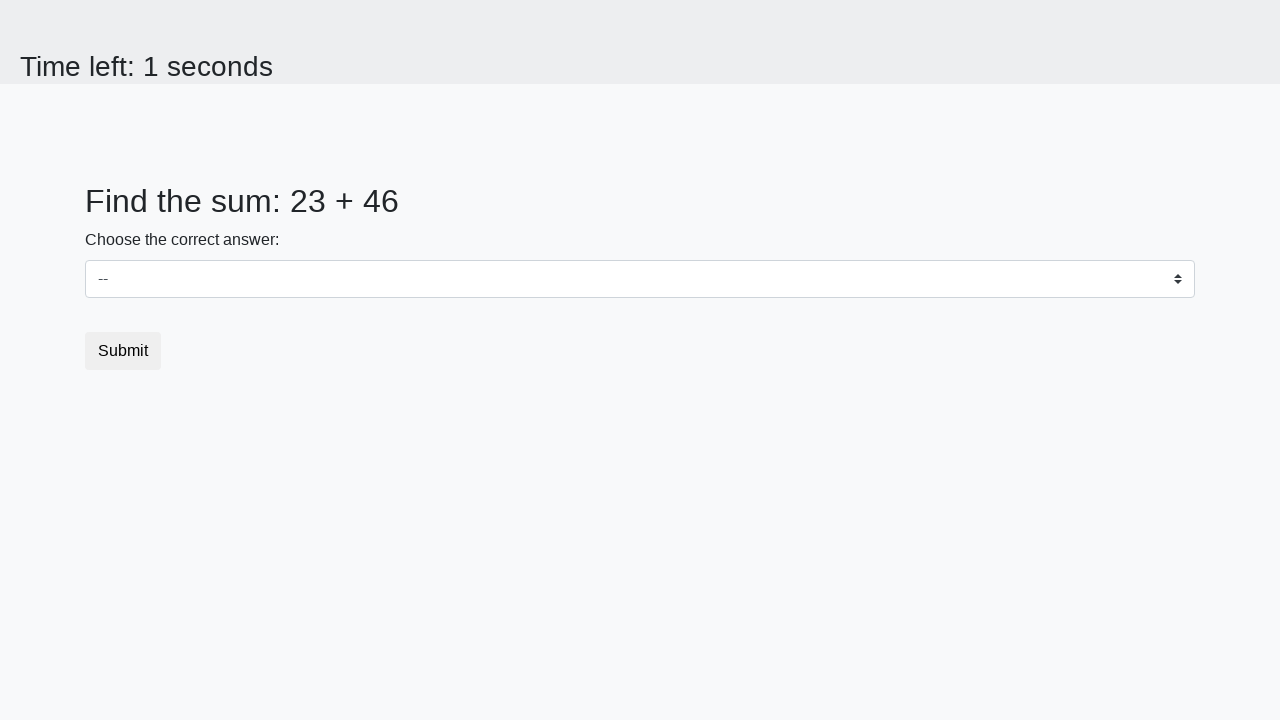

Read first number from the page
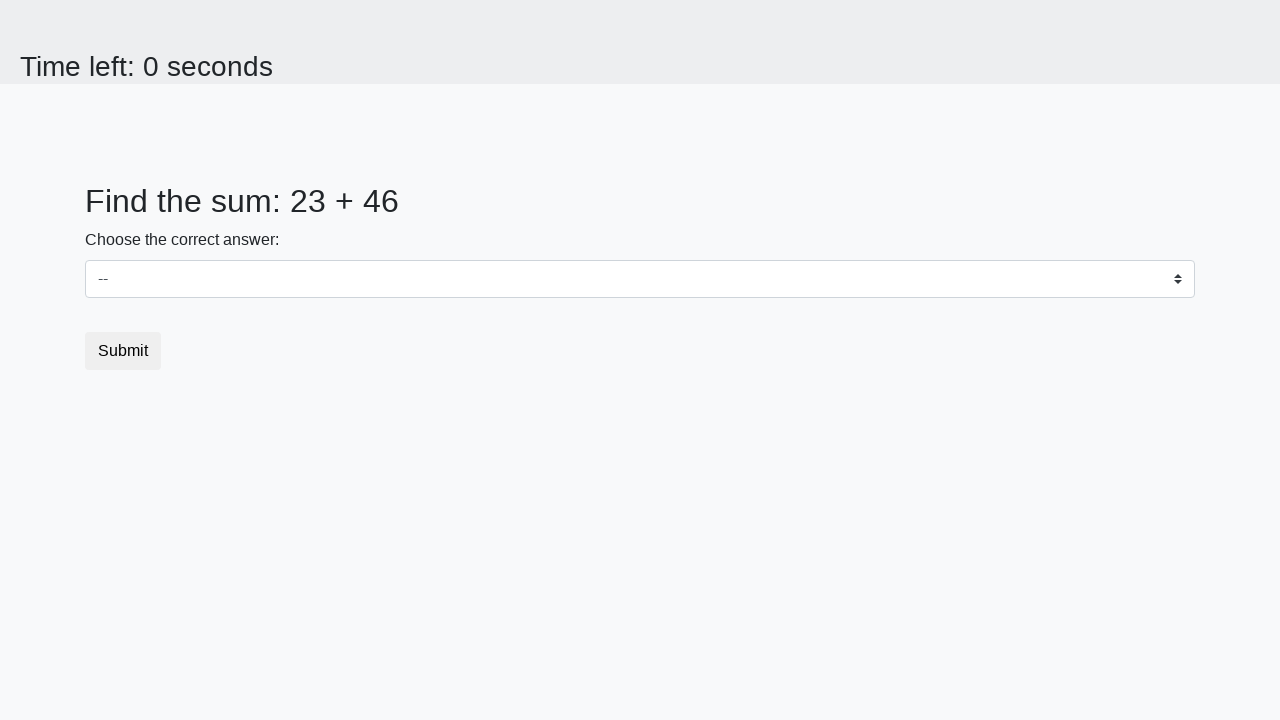

Read second number from the page
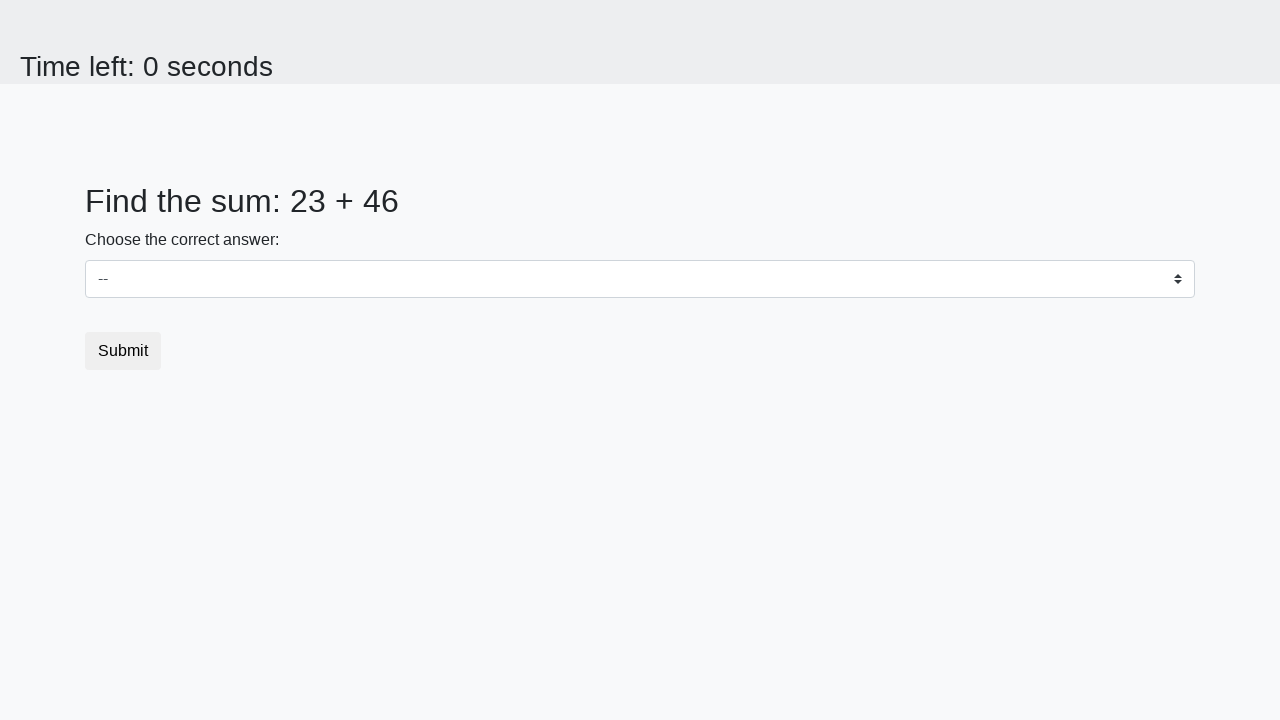

Calculated sum: 23 + 46 = 69
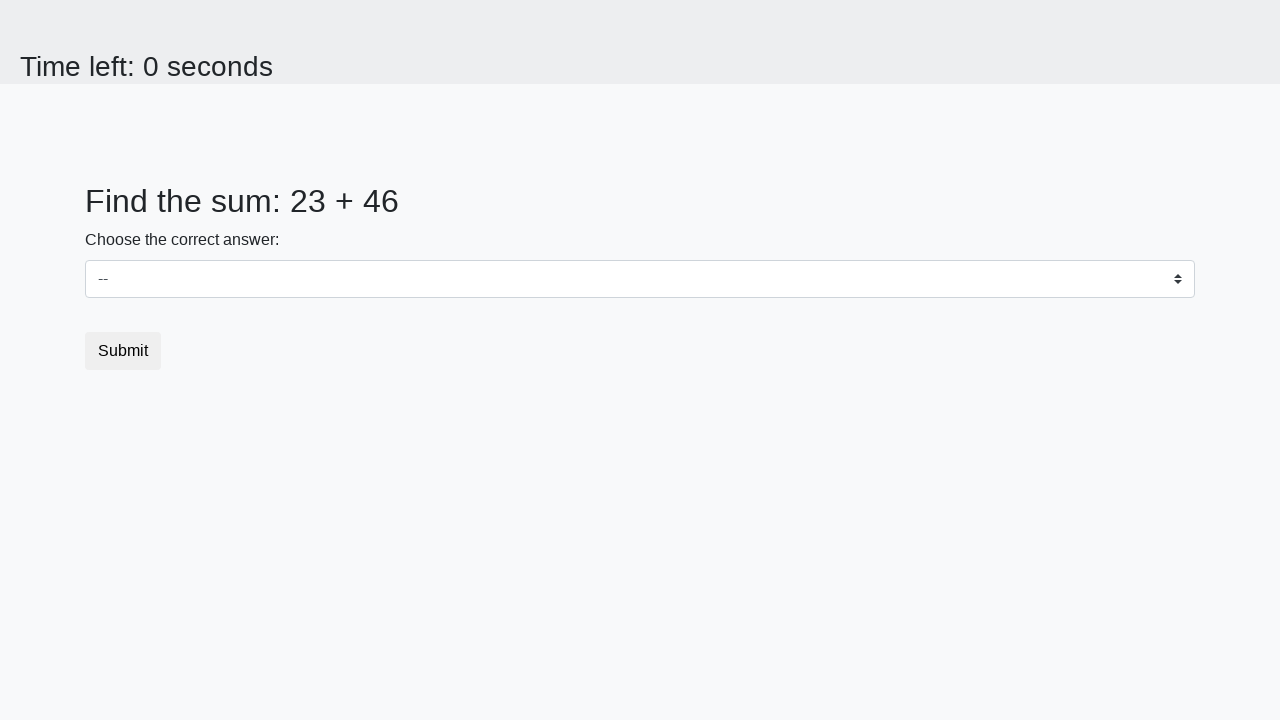

Selected answer 69 from dropdown menu on select
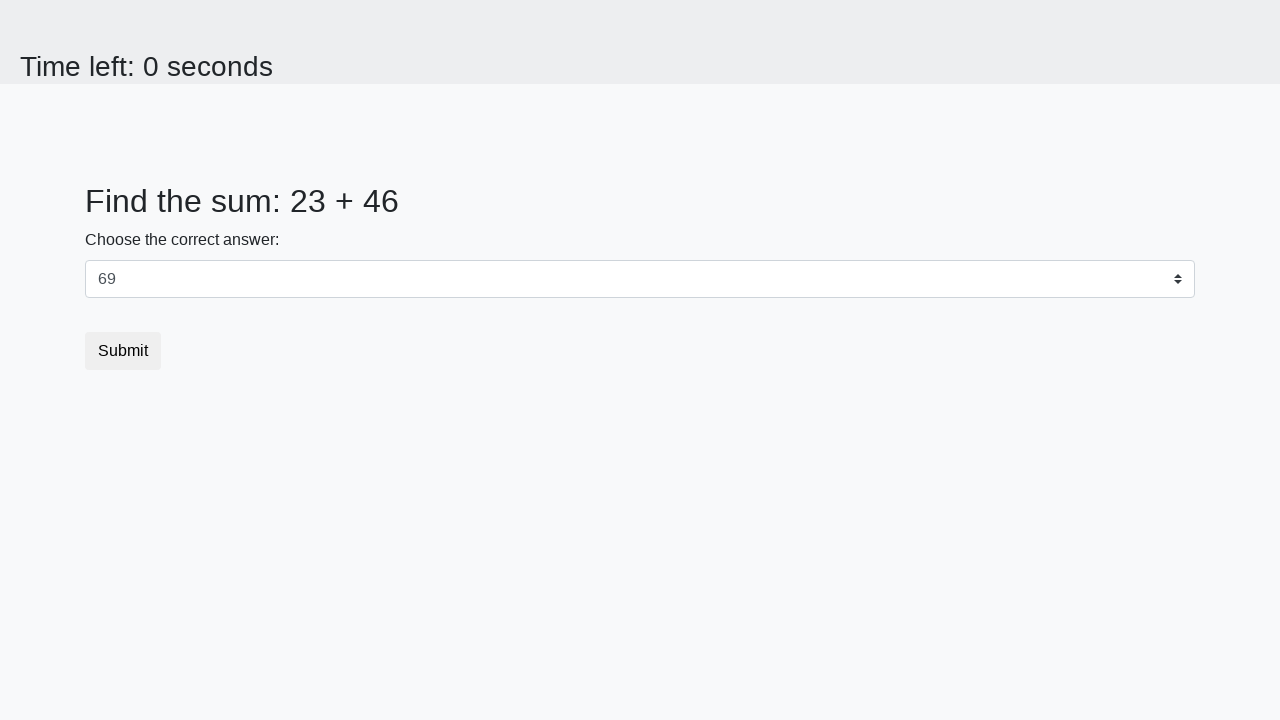

Clicked submit button to submit the form at (123, 351) on button
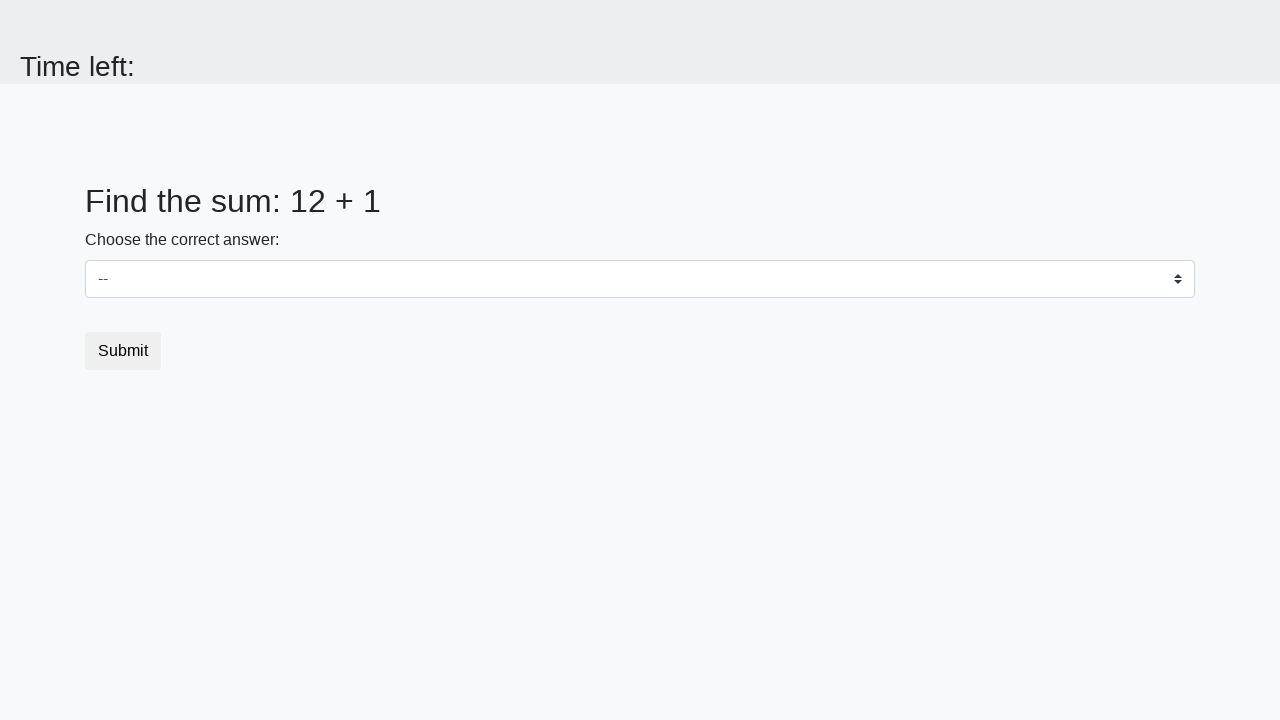

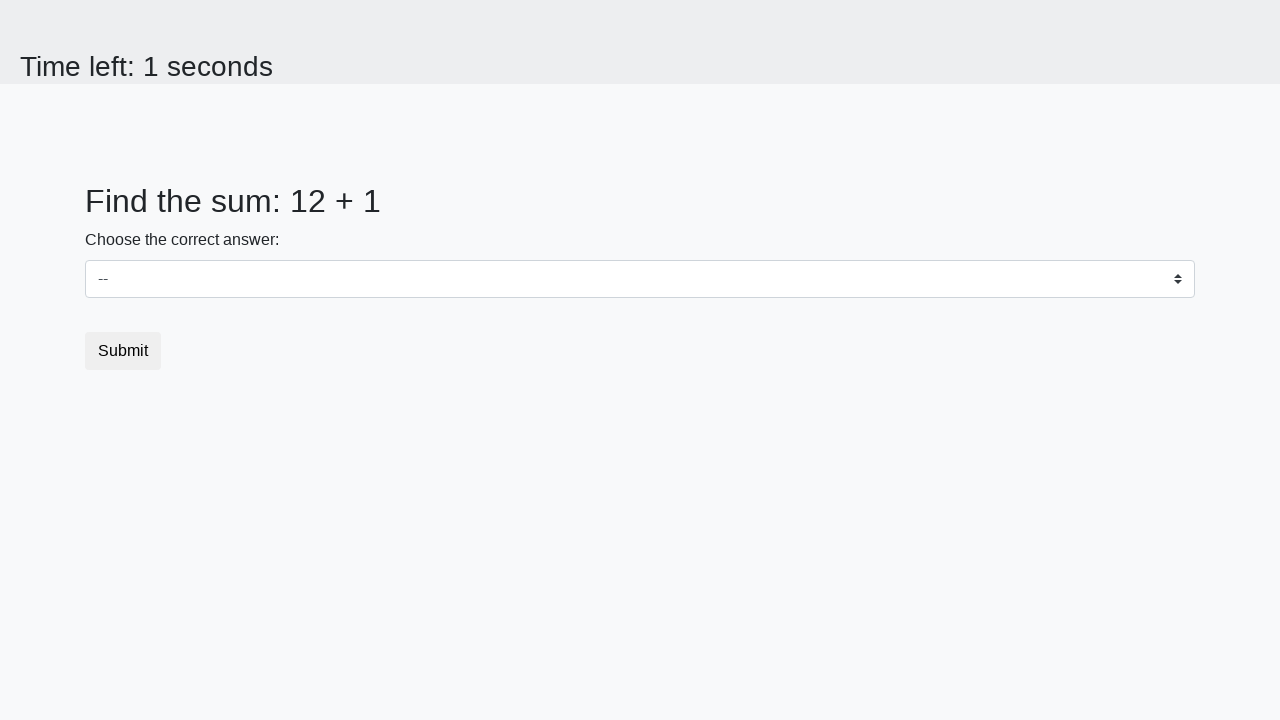